Tests that edits are saved when the input loses focus (blur event).

Starting URL: https://demo.playwright.dev/todomvc

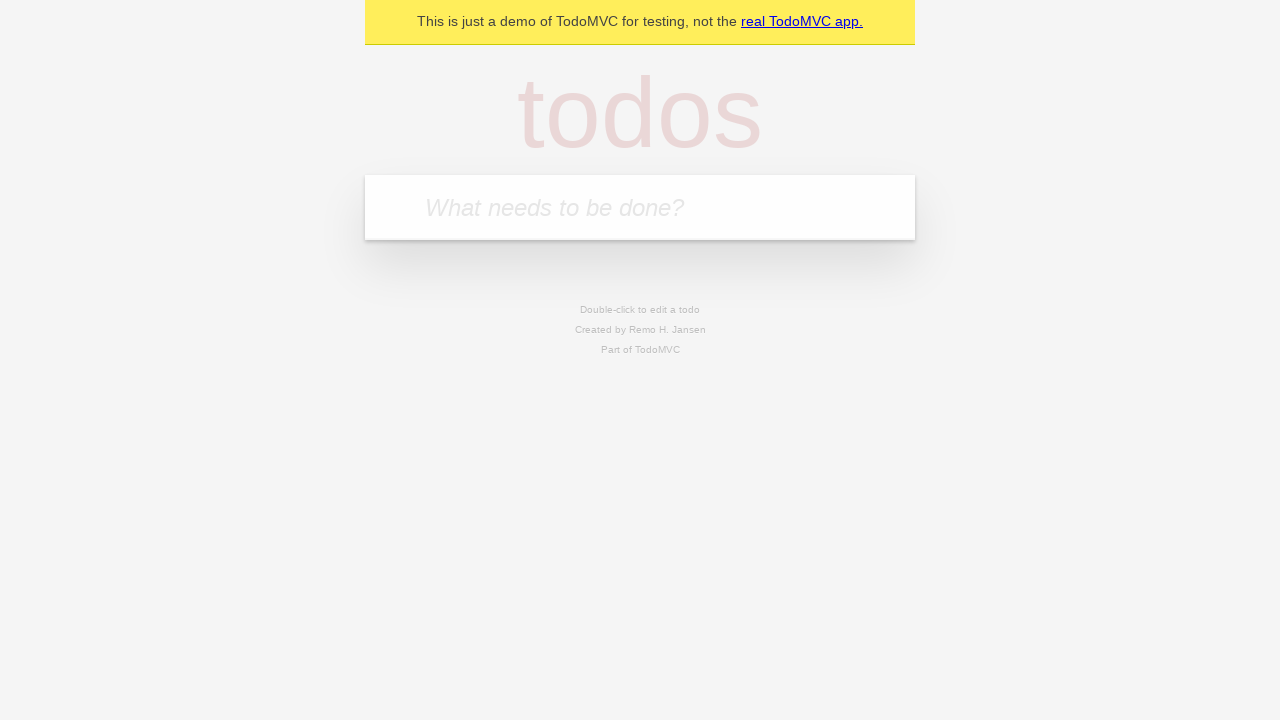

Filled todo input with 'buy some cheese' on internal:attr=[placeholder="What needs to be done?"i]
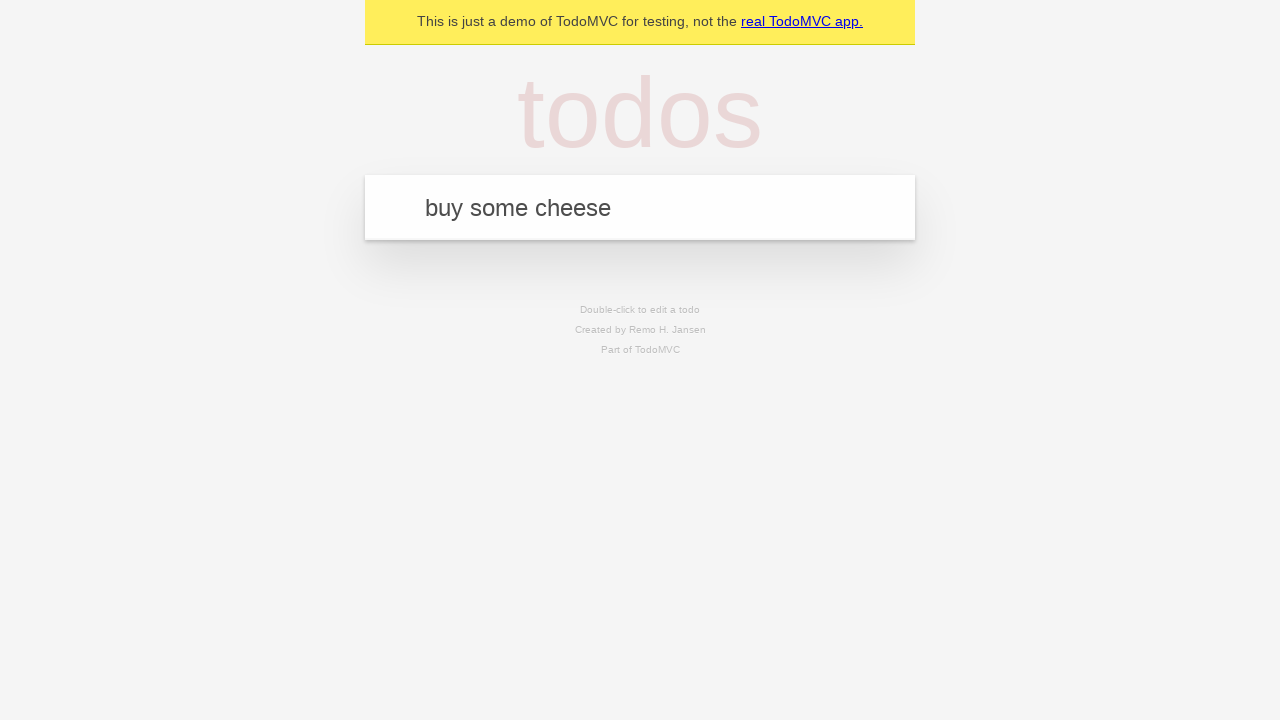

Pressed Enter to create first todo on internal:attr=[placeholder="What needs to be done?"i]
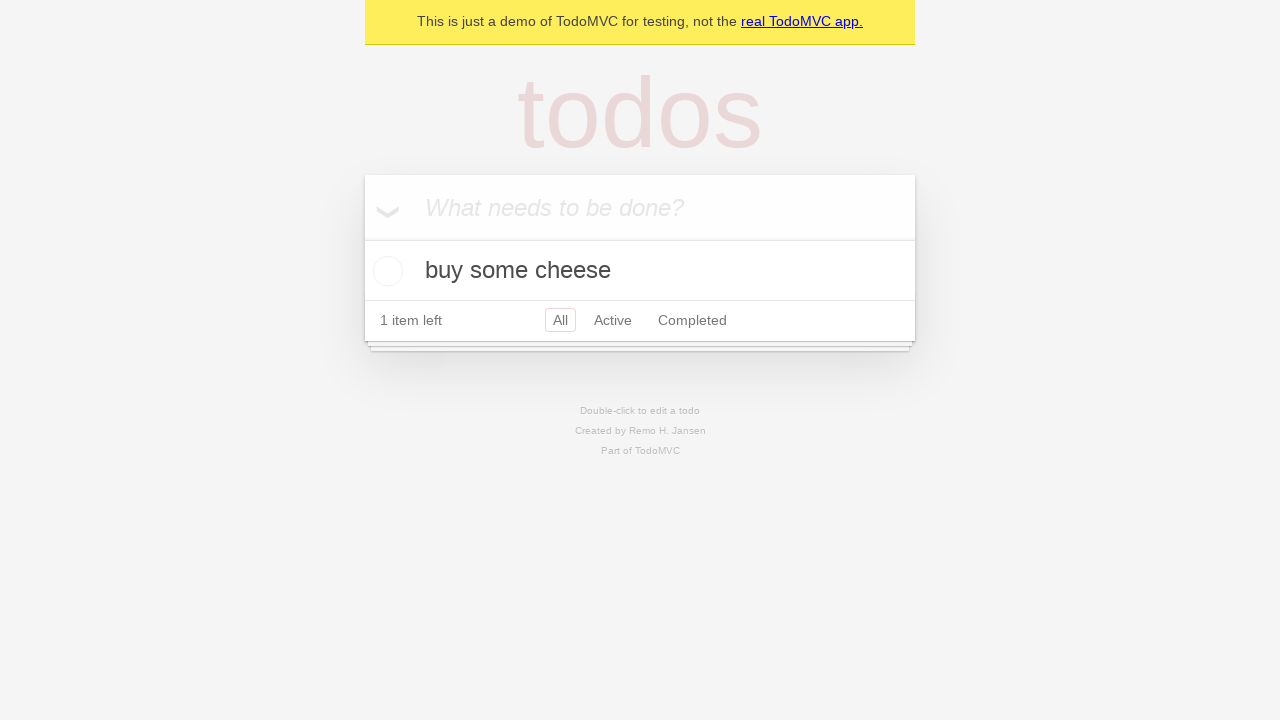

Filled todo input with 'feed the cat' on internal:attr=[placeholder="What needs to be done?"i]
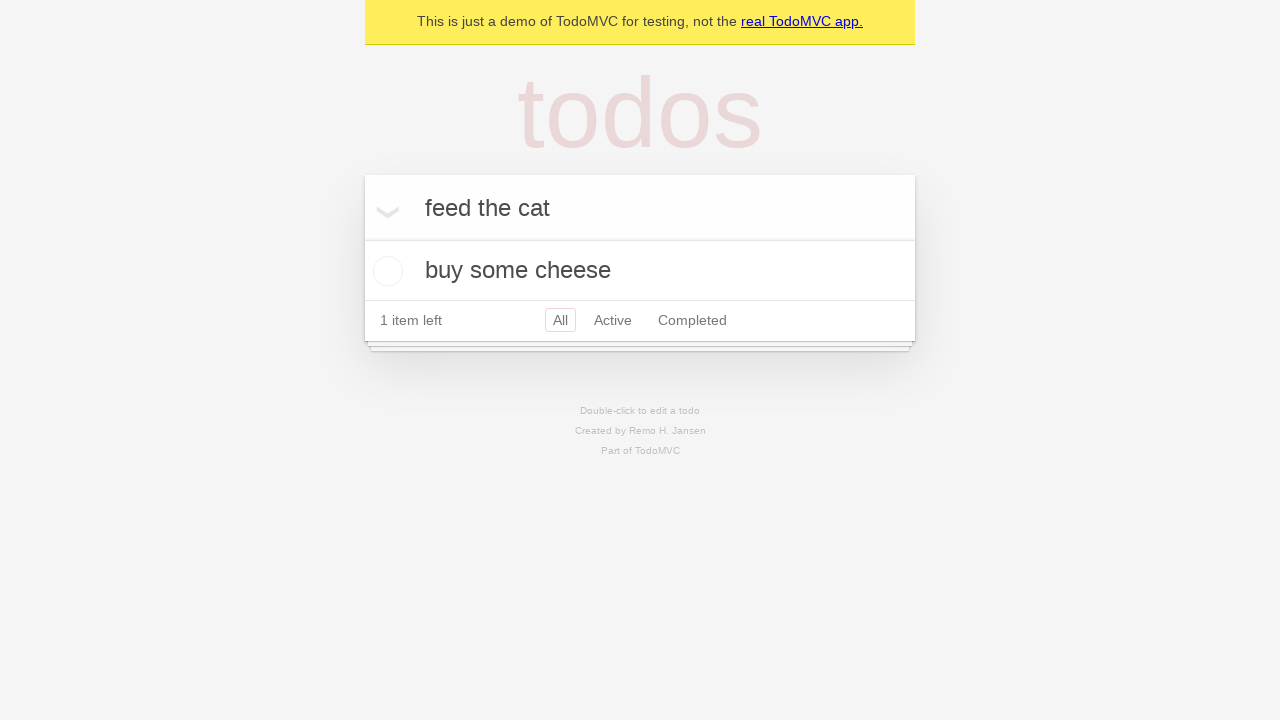

Pressed Enter to create second todo on internal:attr=[placeholder="What needs to be done?"i]
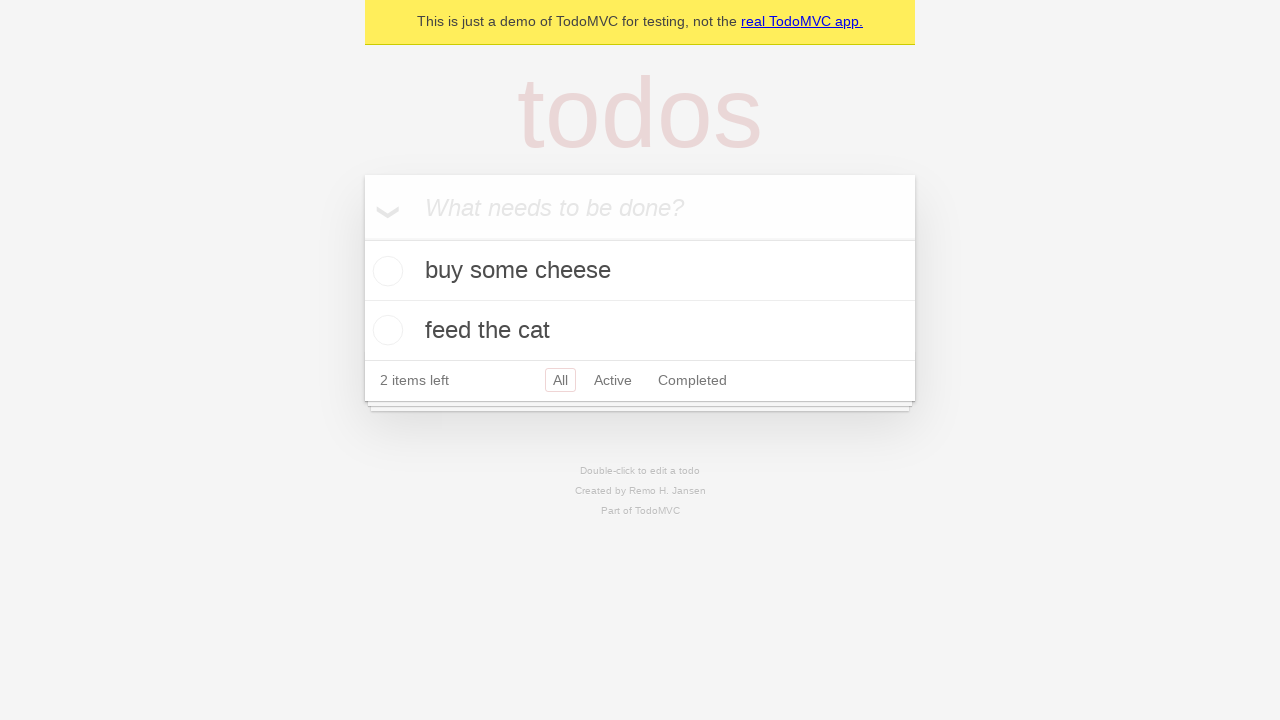

Filled todo input with 'book a doctors appointment' on internal:attr=[placeholder="What needs to be done?"i]
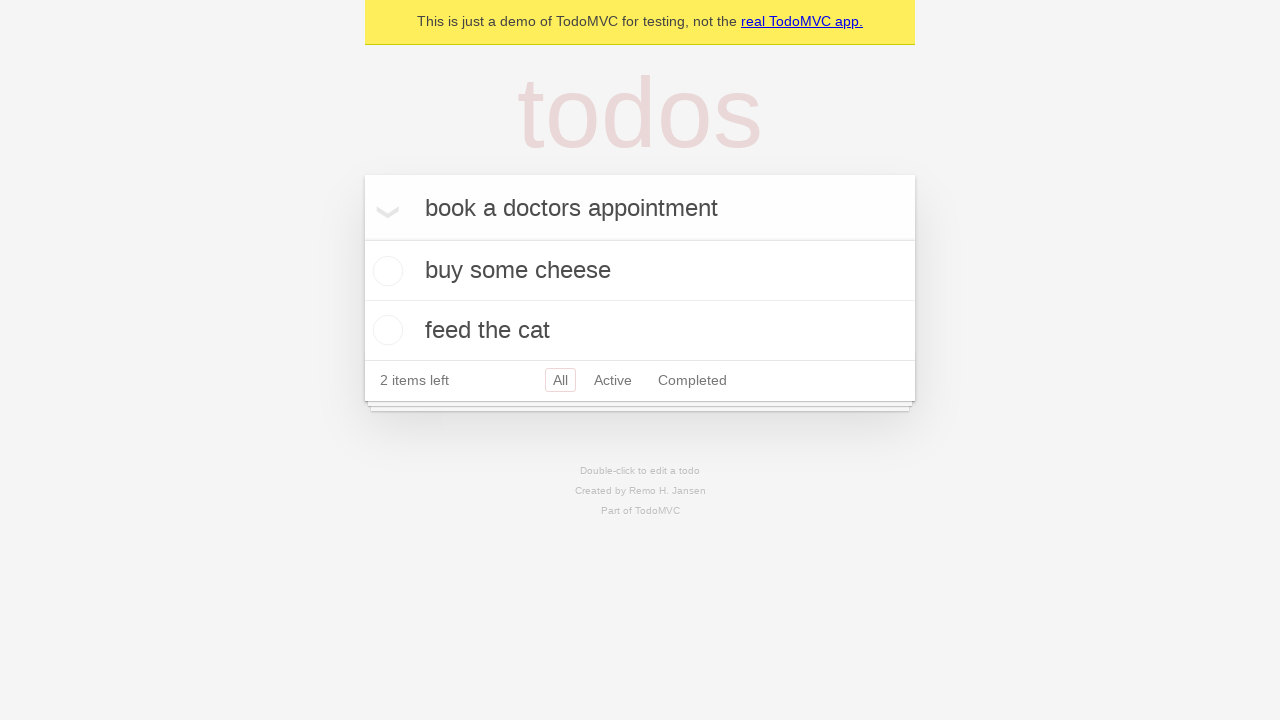

Pressed Enter to create third todo on internal:attr=[placeholder="What needs to be done?"i]
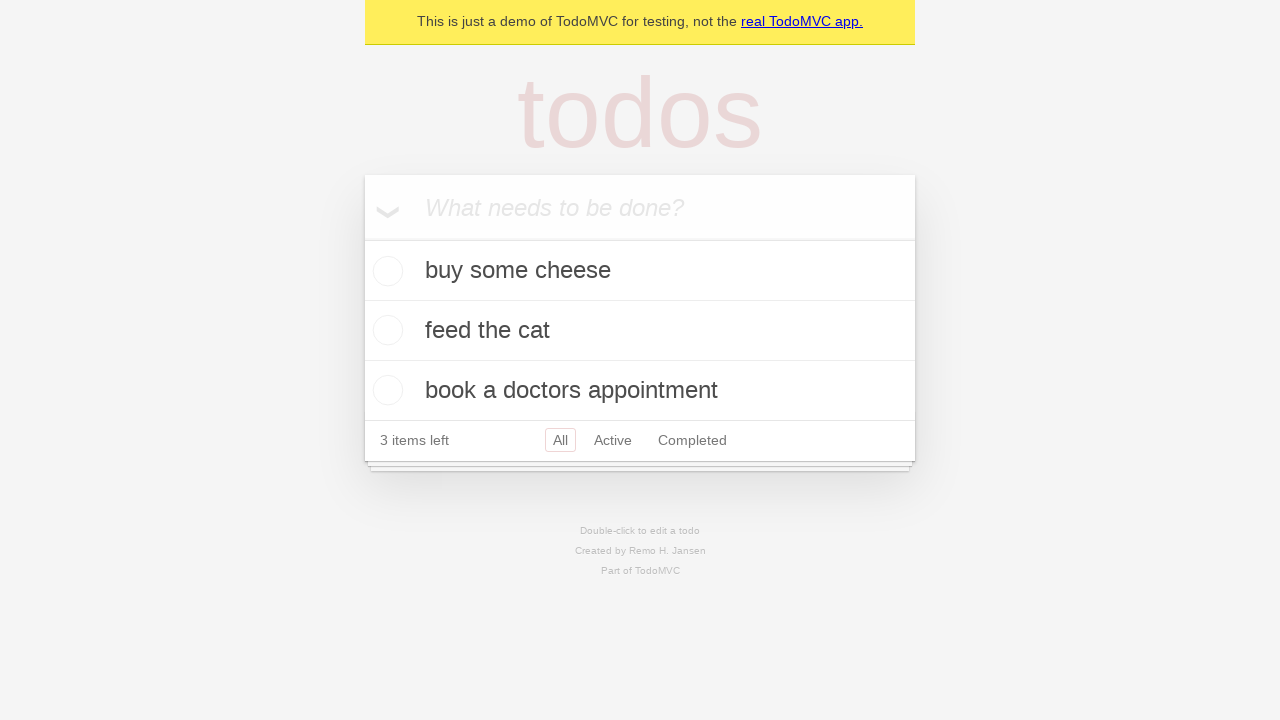

Double-clicked second todo item to enter edit mode at (640, 331) on internal:testid=[data-testid="todo-item"s] >> nth=1
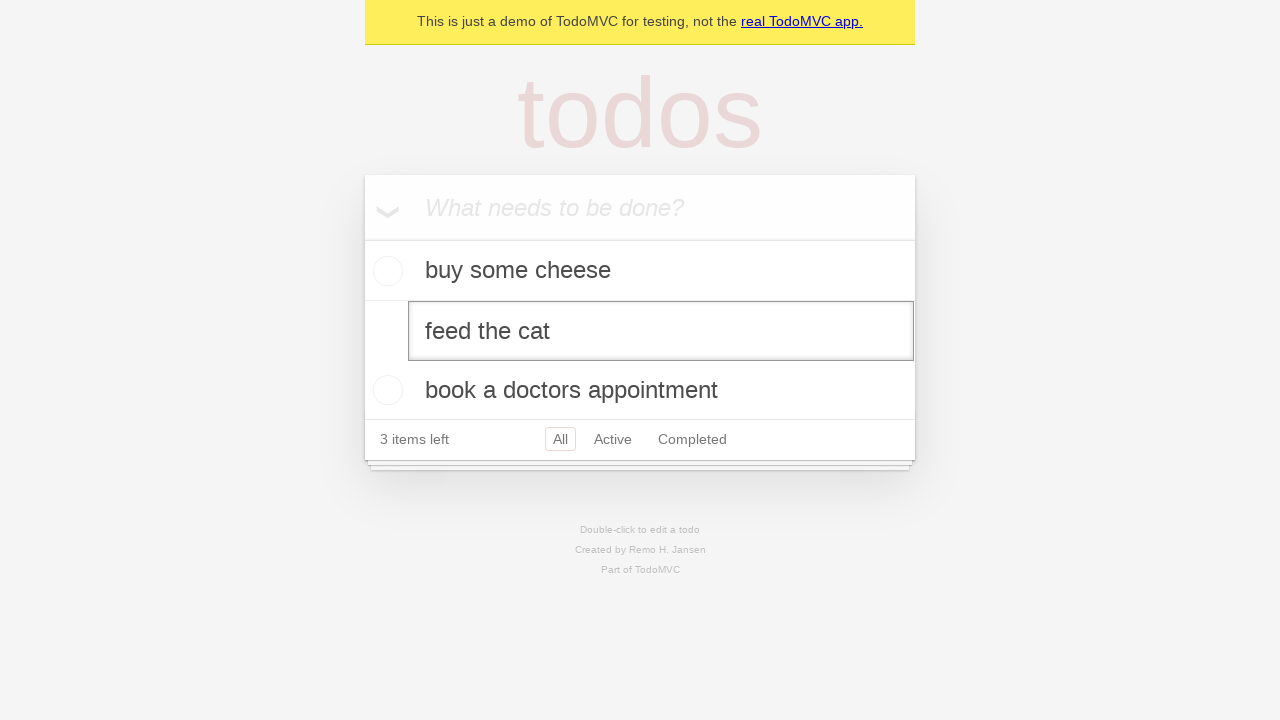

Filled edit field with 'buy some sausages' on internal:testid=[data-testid="todo-item"s] >> nth=1 >> internal:role=textbox[nam
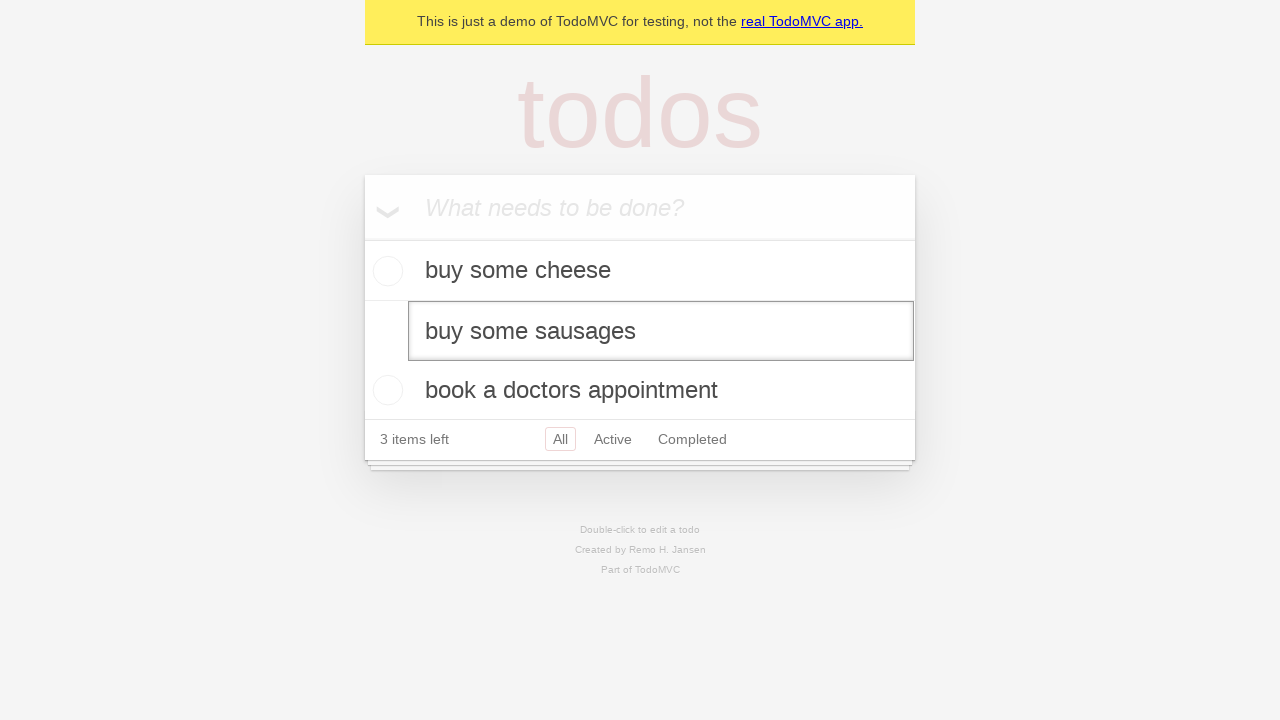

Dispatched blur event to save edited todo
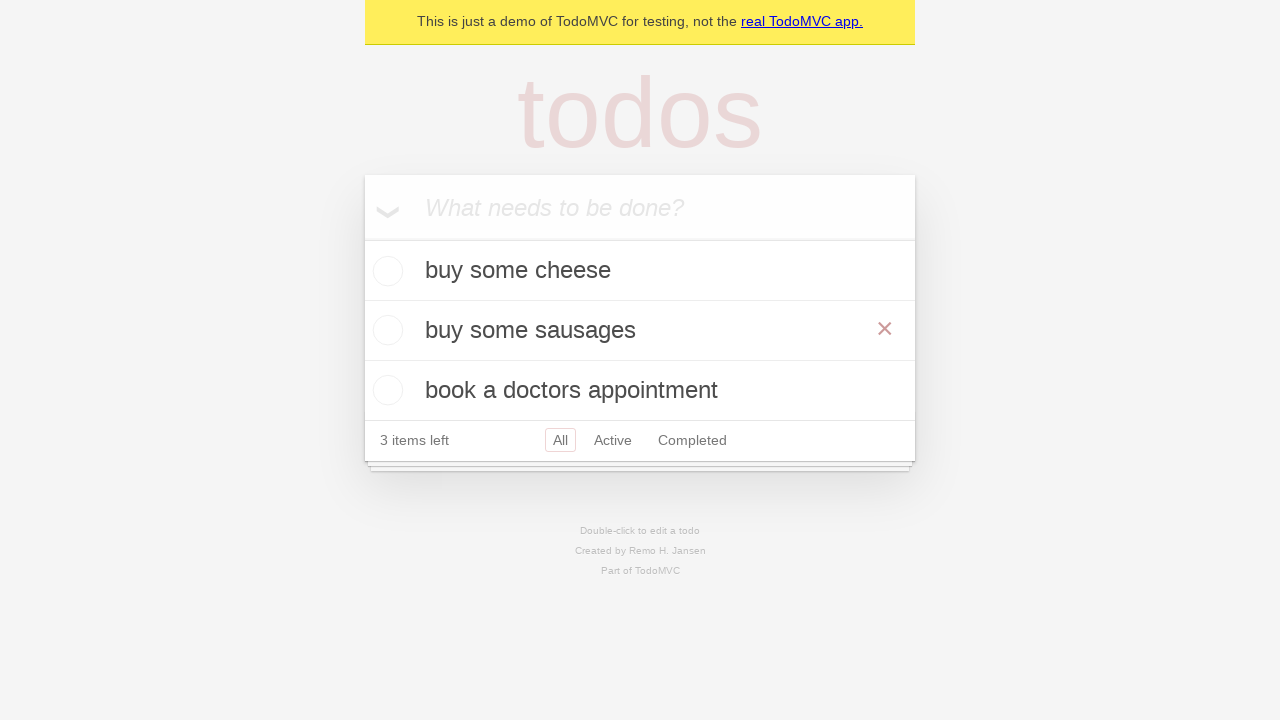

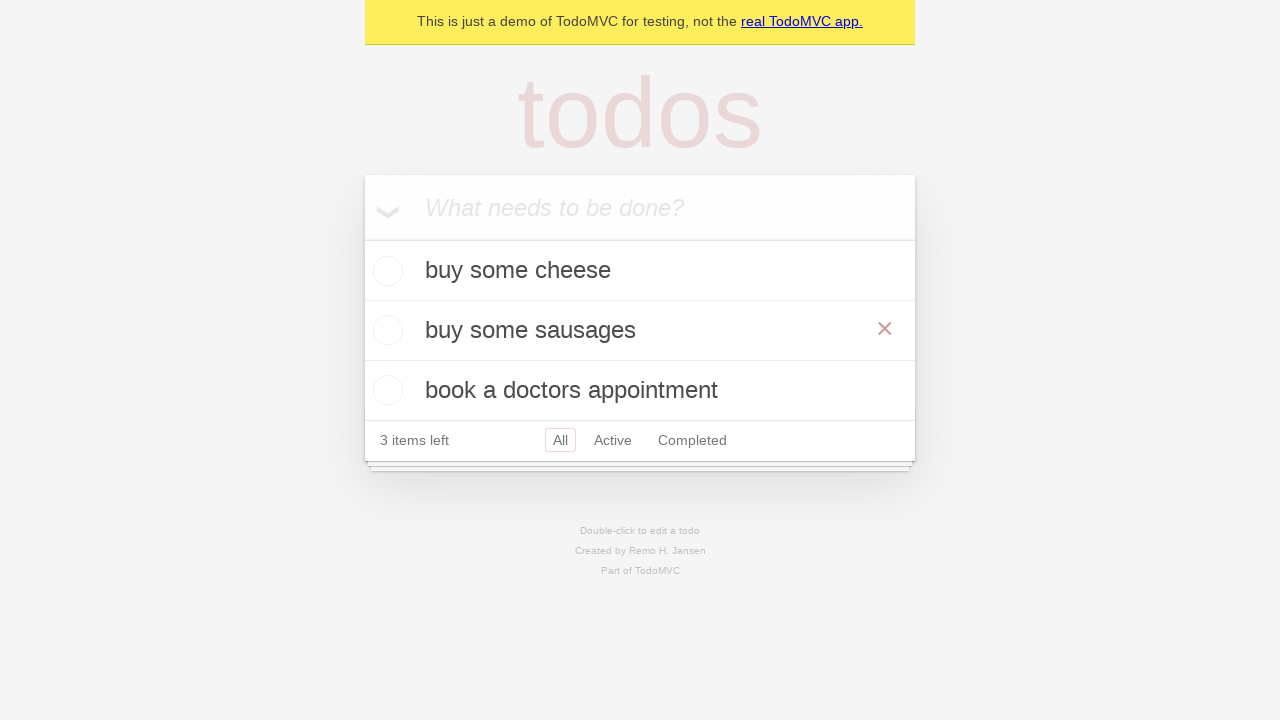